Tests a math challenge form by reading a value from the page, calculating the result using a mathematical formula (log of absolute value of 12*sin(x)), filling in the answer, checking required checkboxes, and submitting the form.

Starting URL: https://suninjuly.github.io/math.html

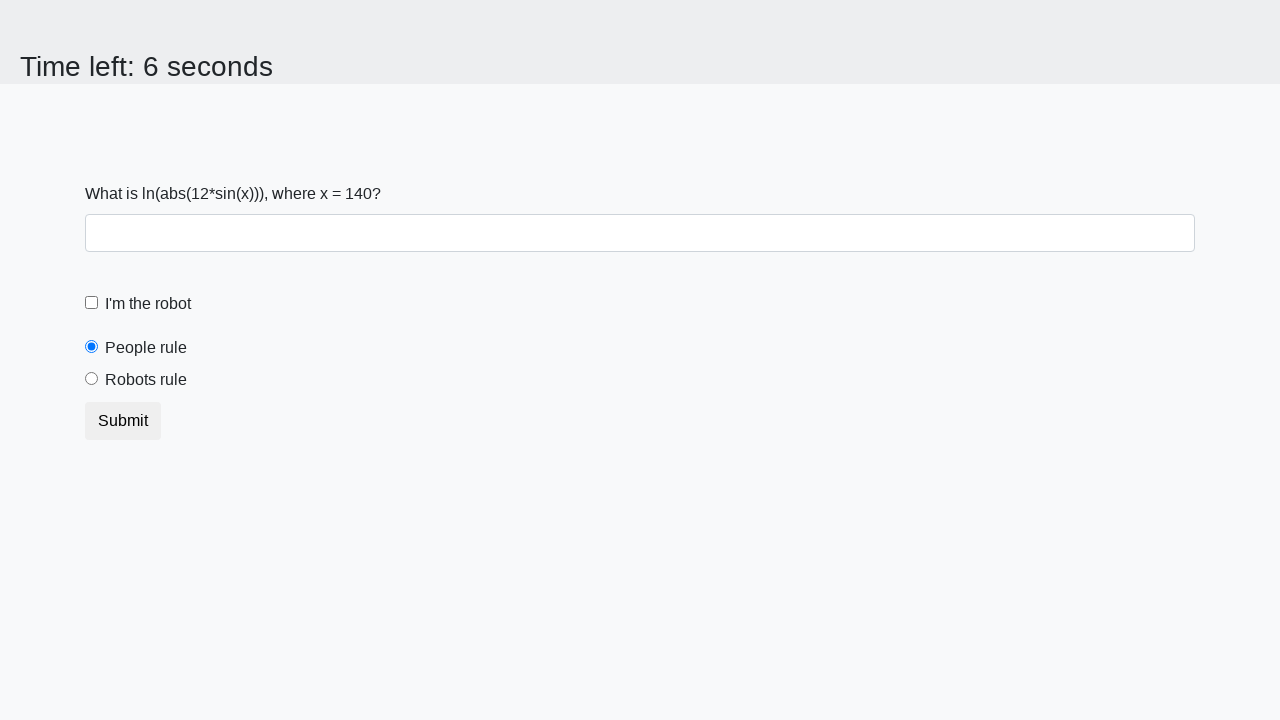

Read x value from the page
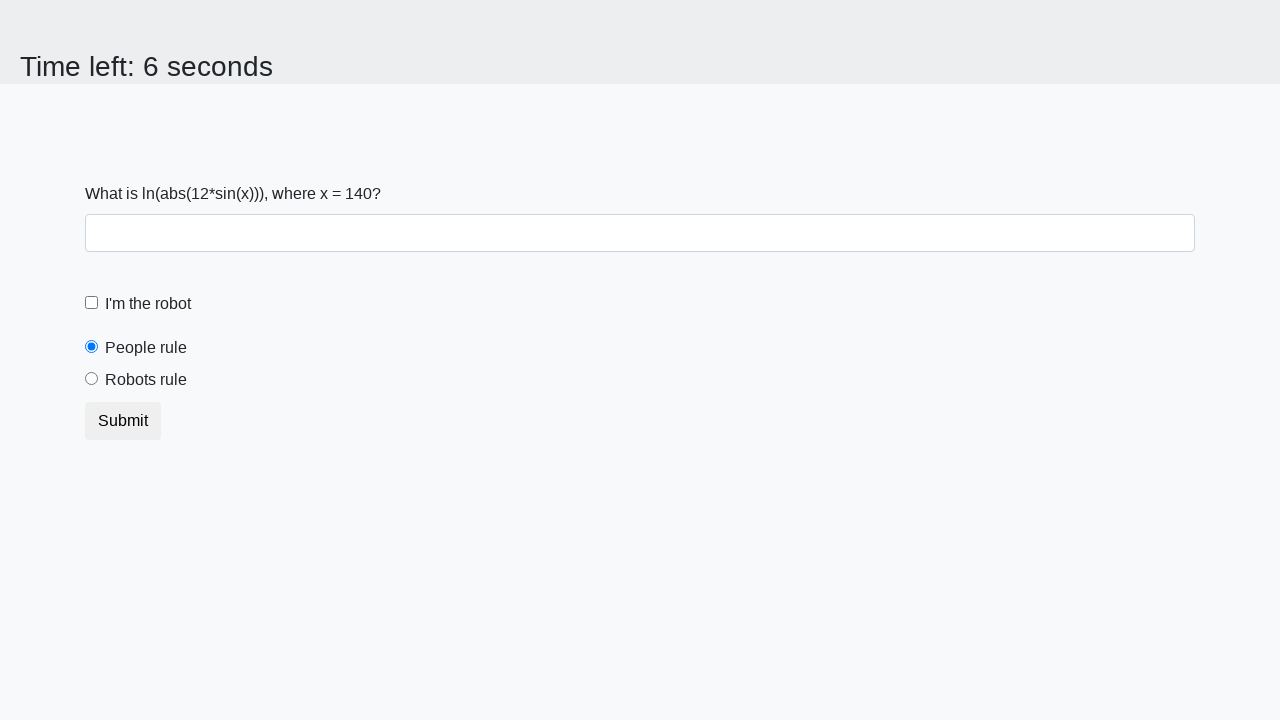

Calculated answer using formula log(|12*sin(x)|)
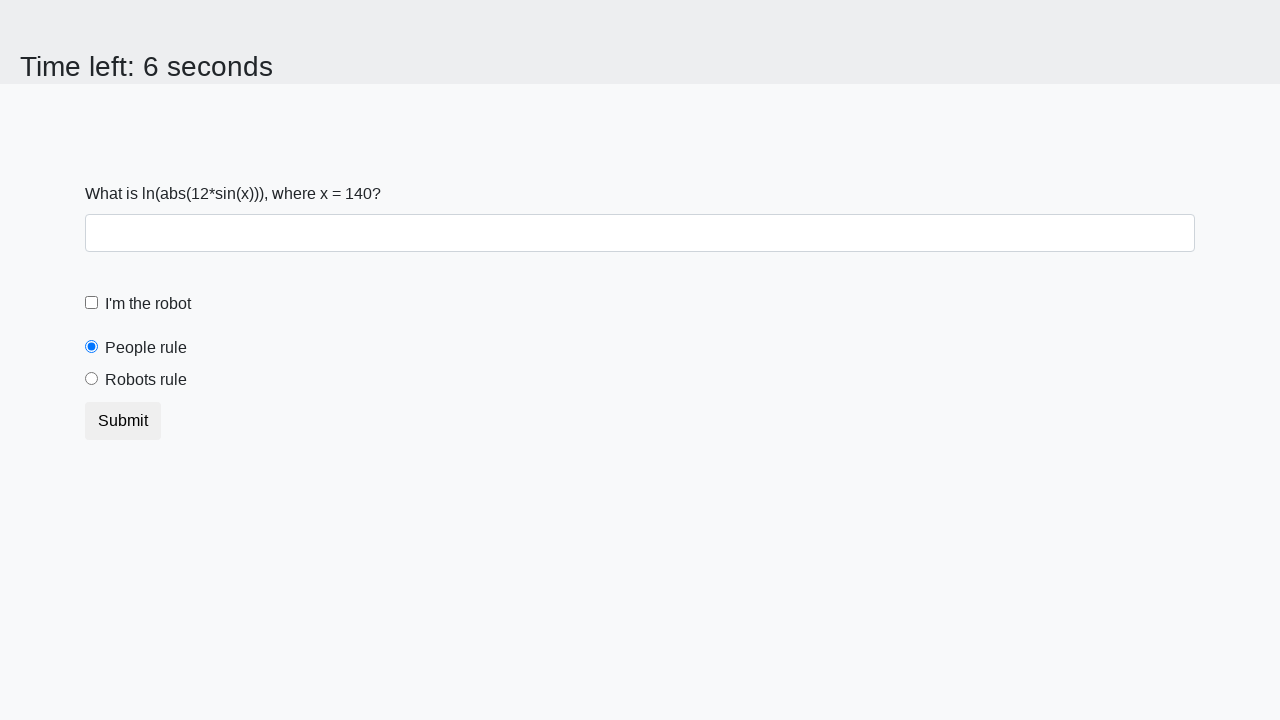

Filled in the calculated answer on #answer
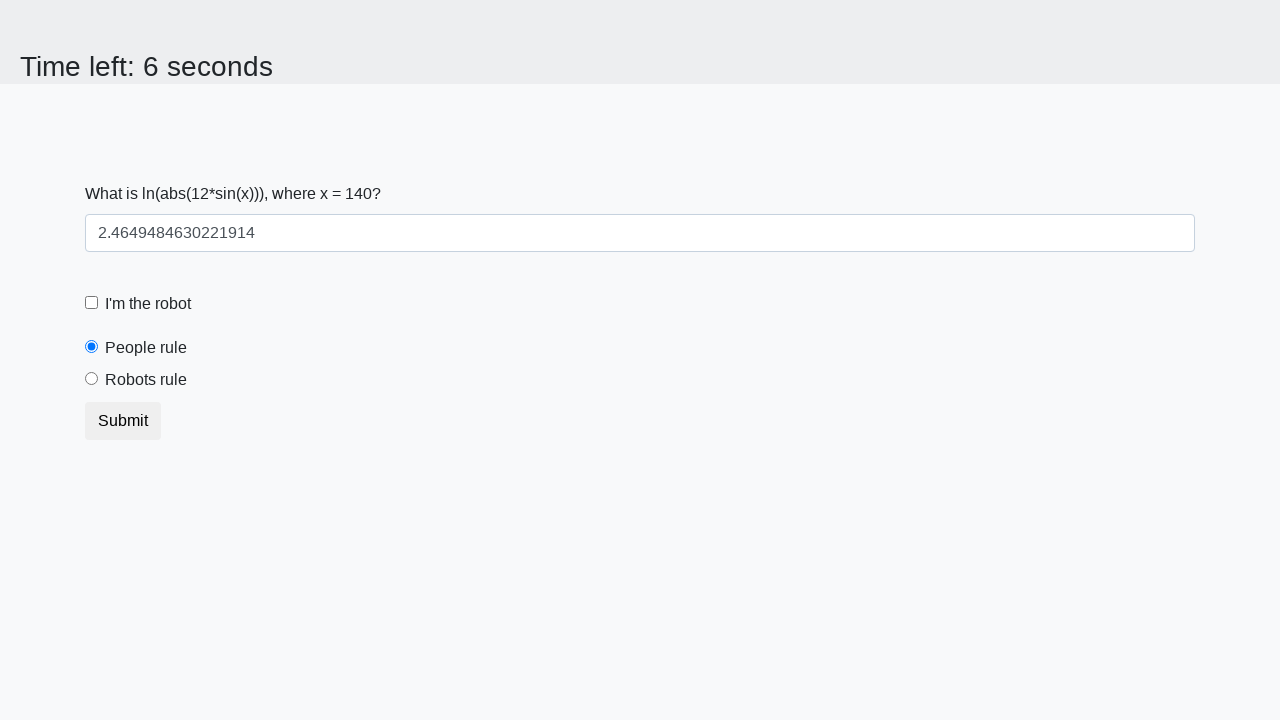

Checked the robot checkbox at (92, 303) on #robotCheckbox
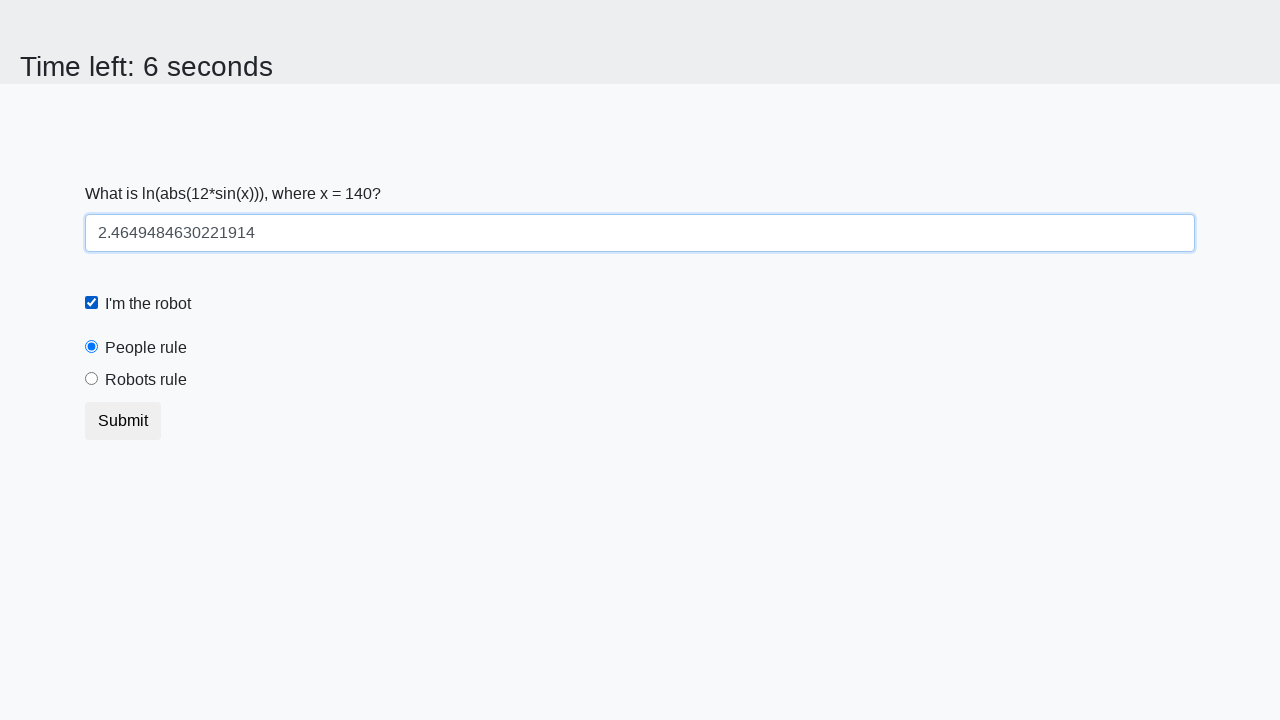

Checked the robots rule checkbox at (92, 379) on #robotsRule
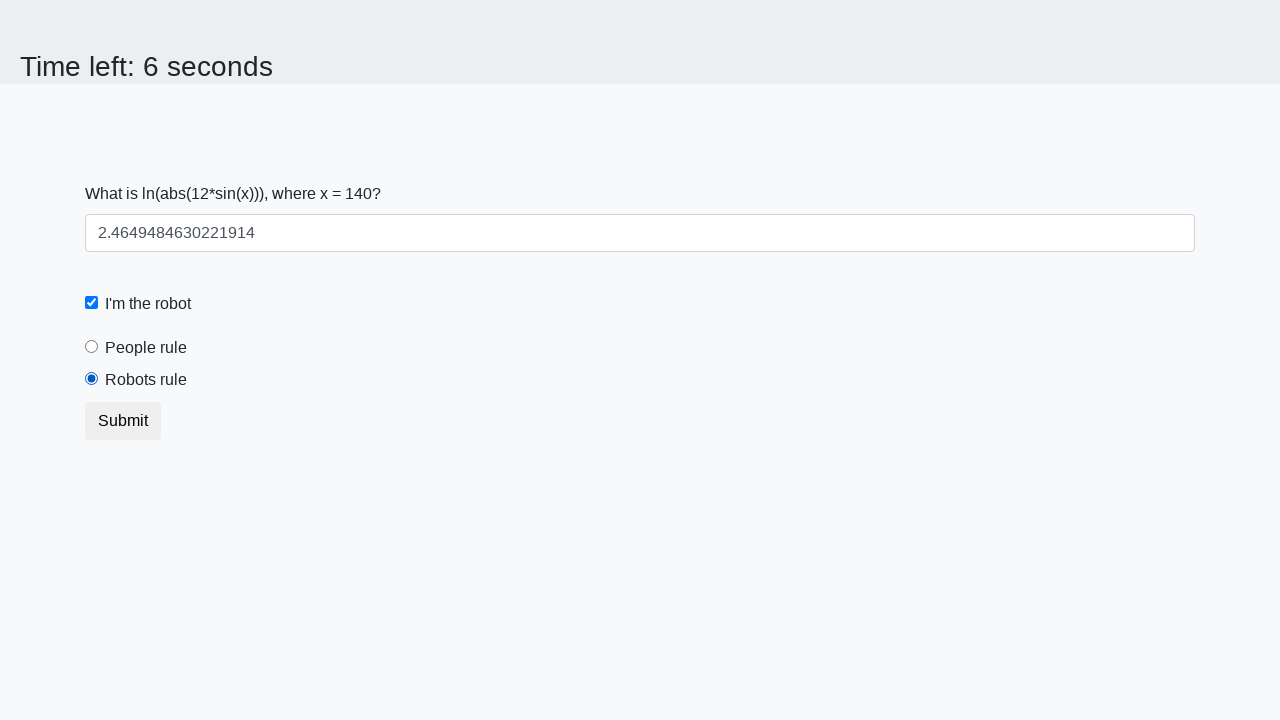

Submitted the form at (123, 421) on .btn
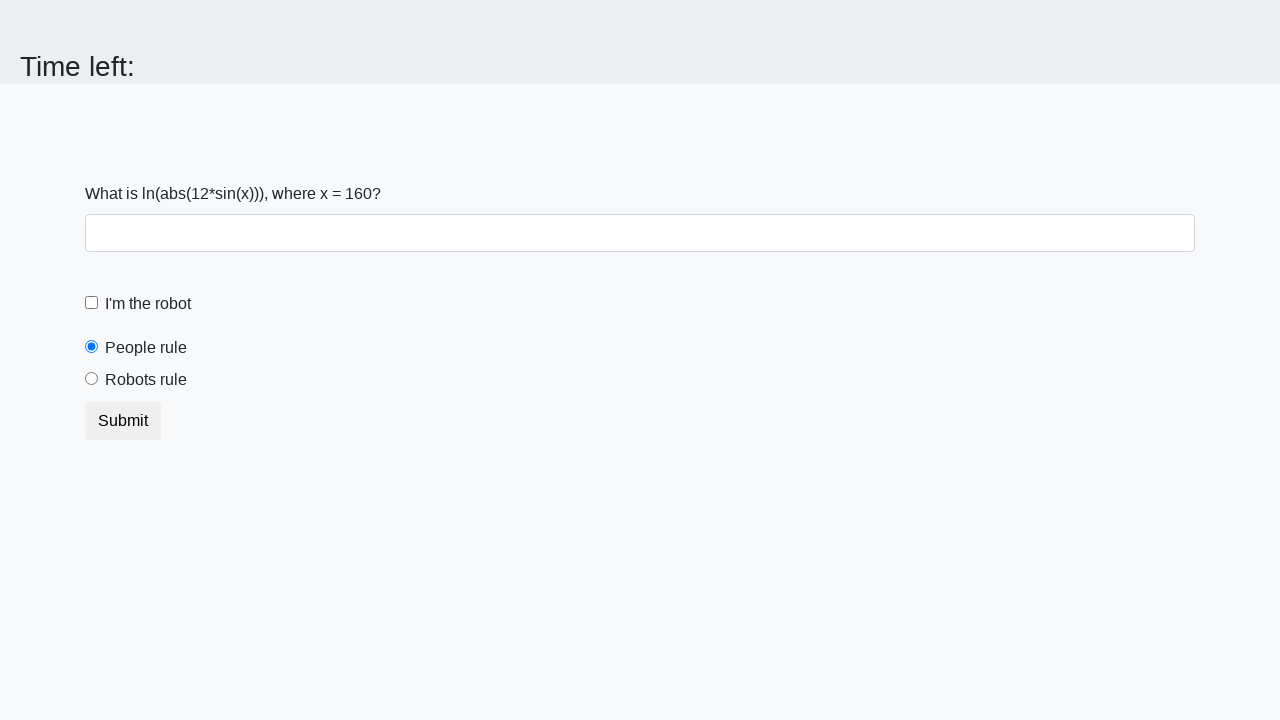

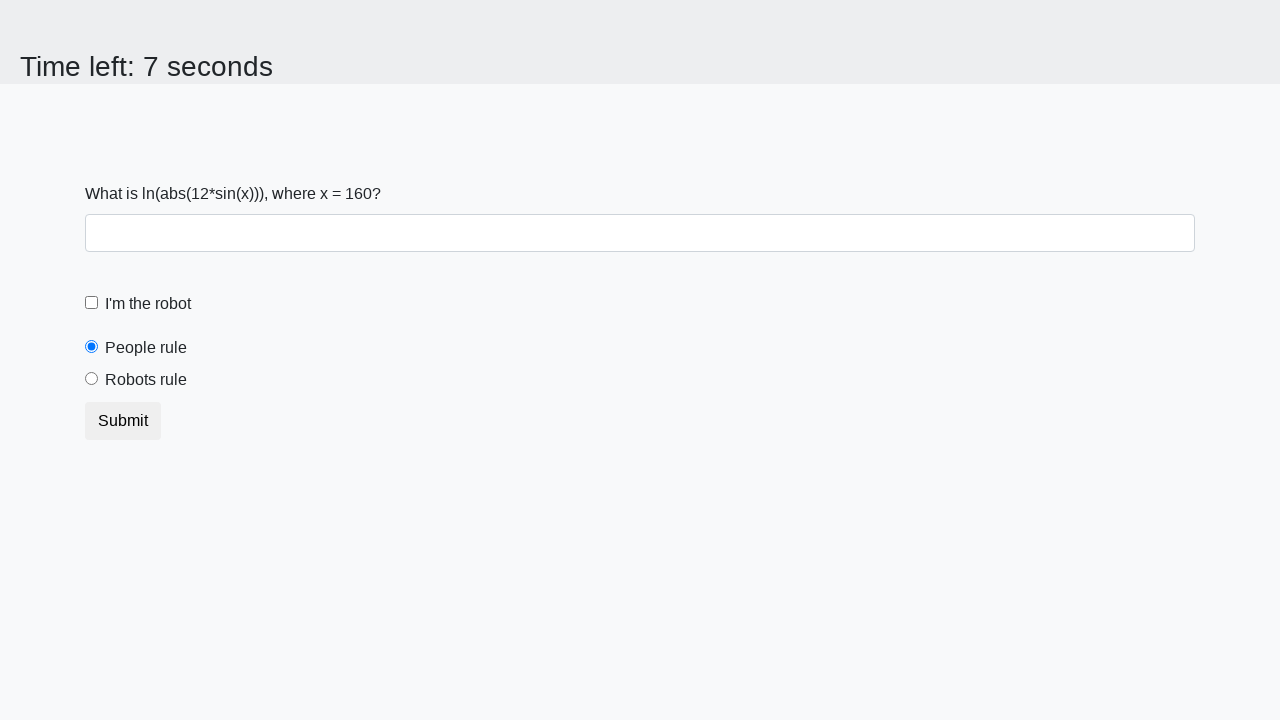